Tests form interactions on a practice page using relative locators to find and interact with elements based on their position relative to other elements - clicks on date of birth input and ice cream checkbox

Starting URL: https://rahulshettyacademy.com/angularpractice/

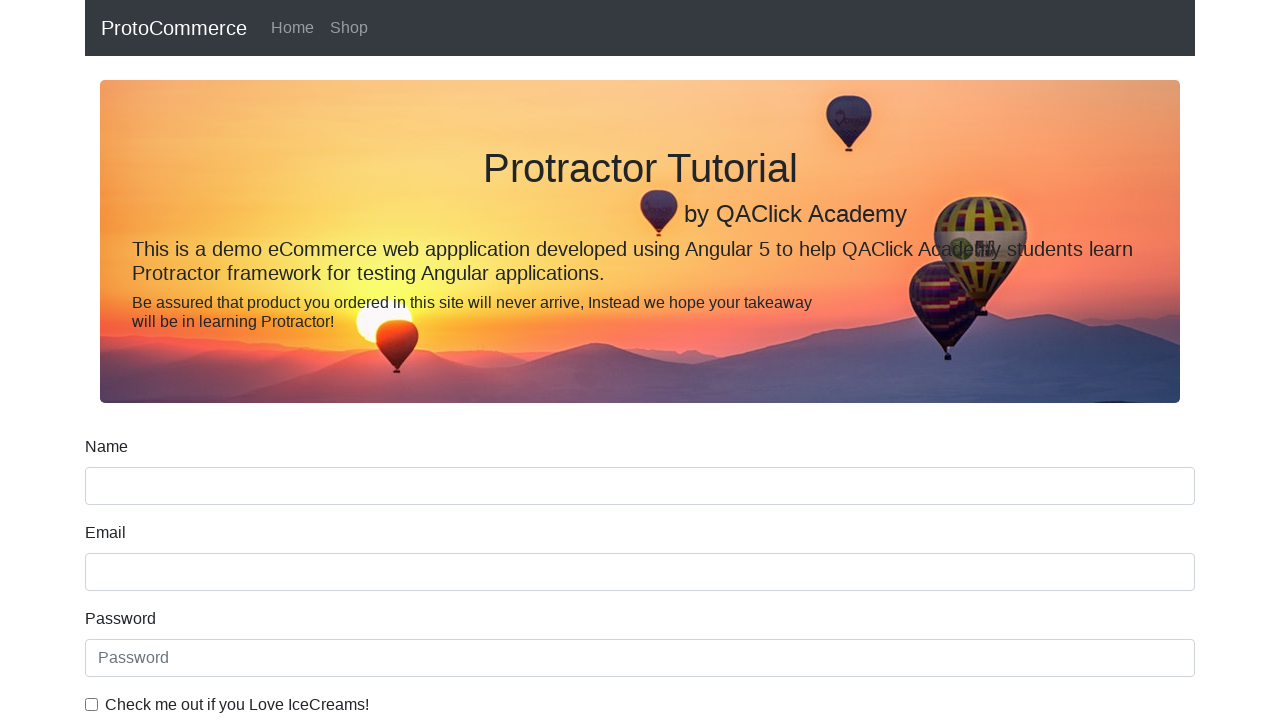

Clicked on the date of birth input field at (640, 412) on input[name='bday']
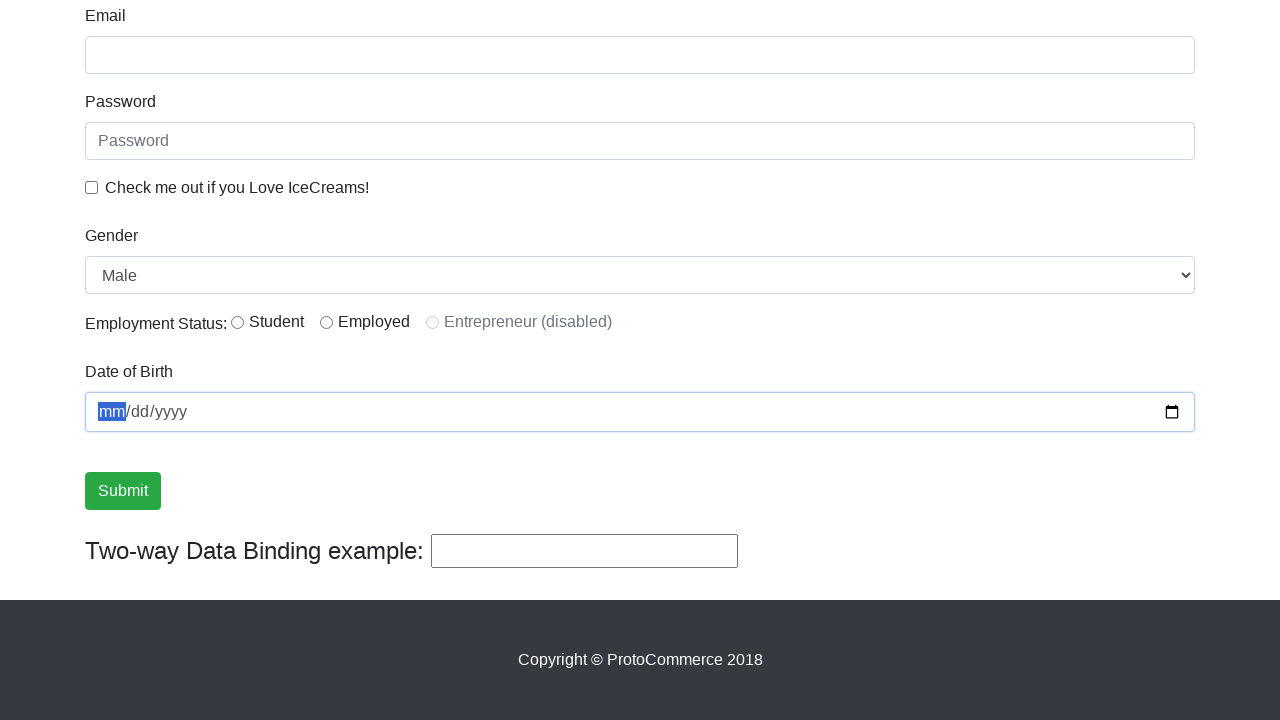

Clicked on the ice cream checkbox at (92, 187) on input#exampleCheck1
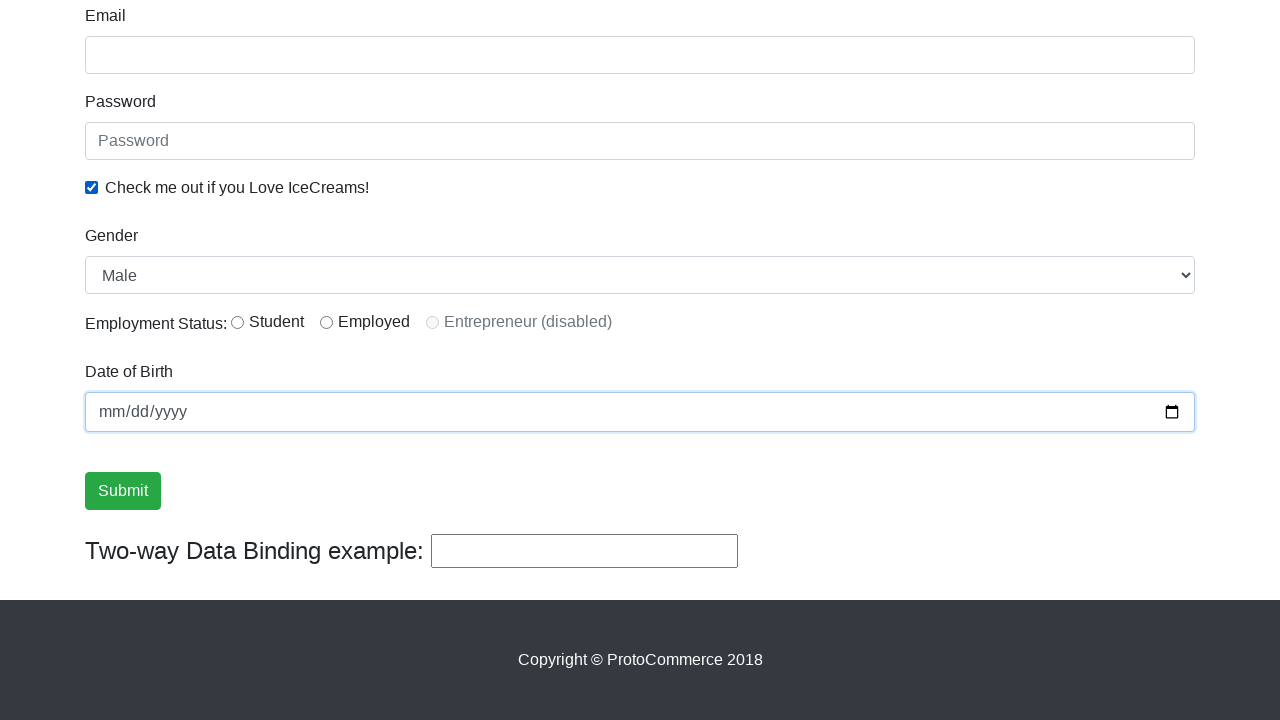

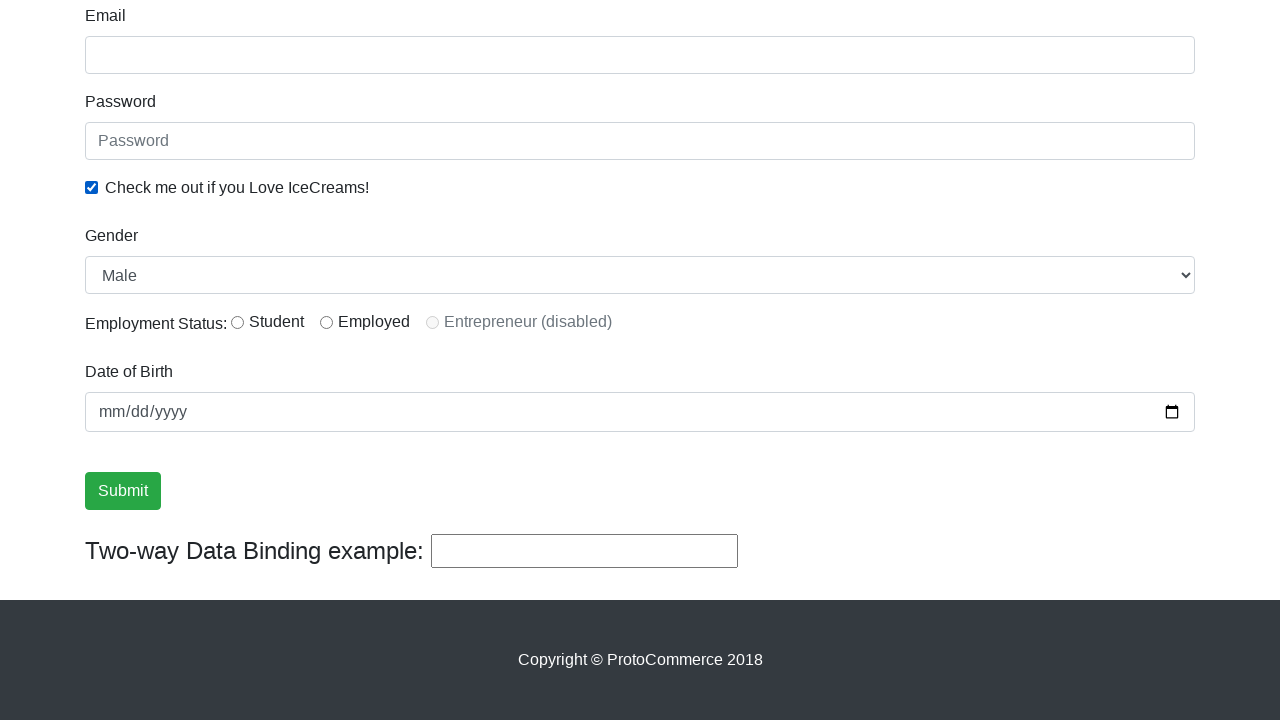